Tests file upload functionality by selecting a file and clicking the upload button on the-internet.herokuapp.com upload page

Starting URL: https://the-internet.herokuapp.com/upload

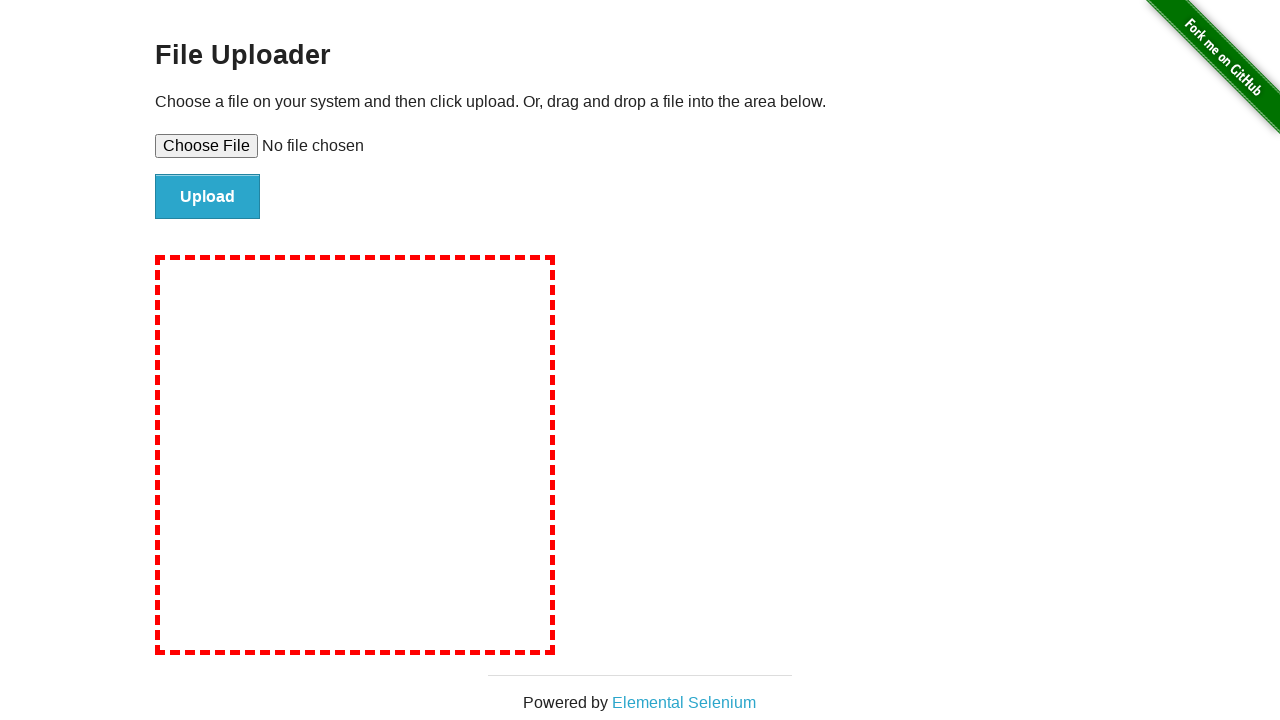

Reloaded the upload page
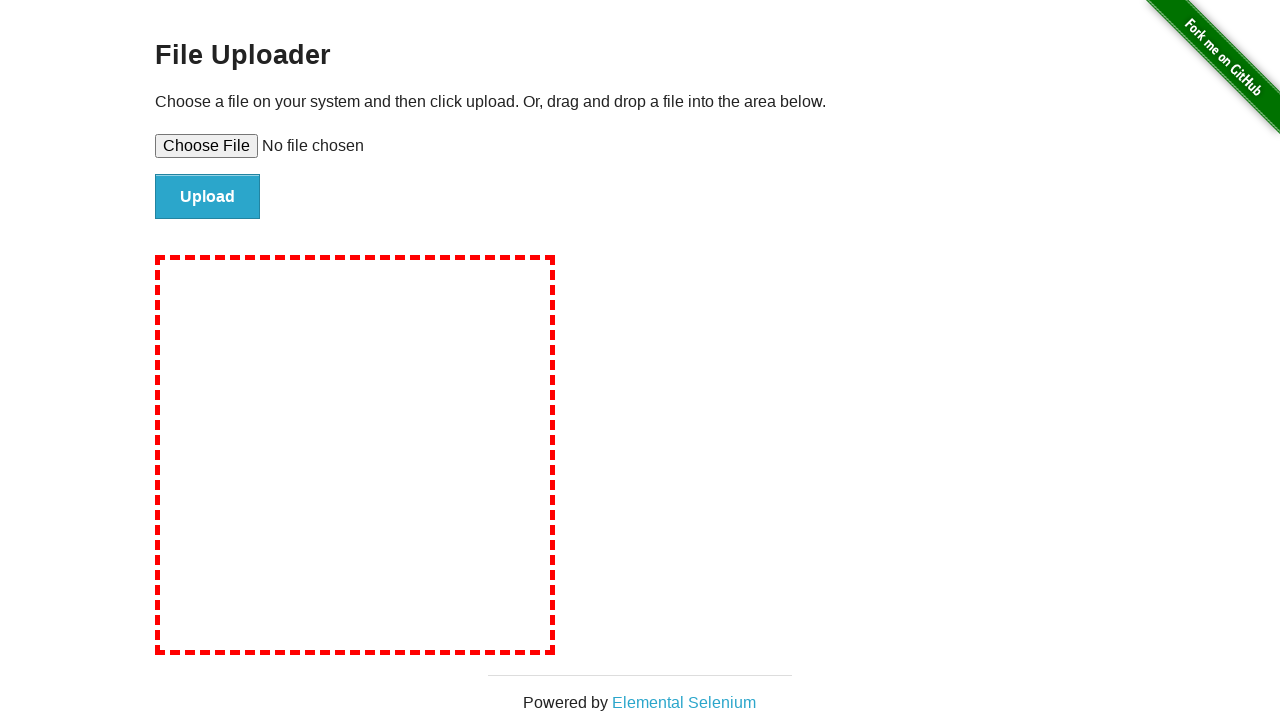

Created temporary test file for upload
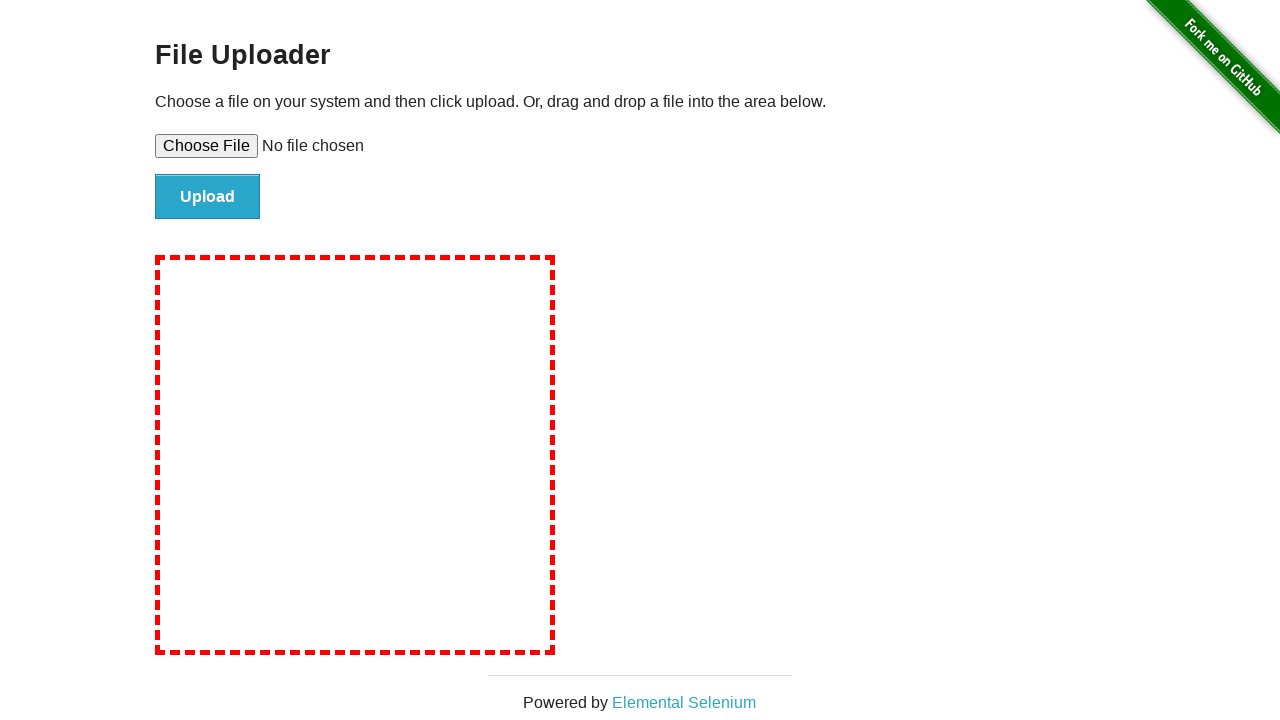

Selected test file in file upload input
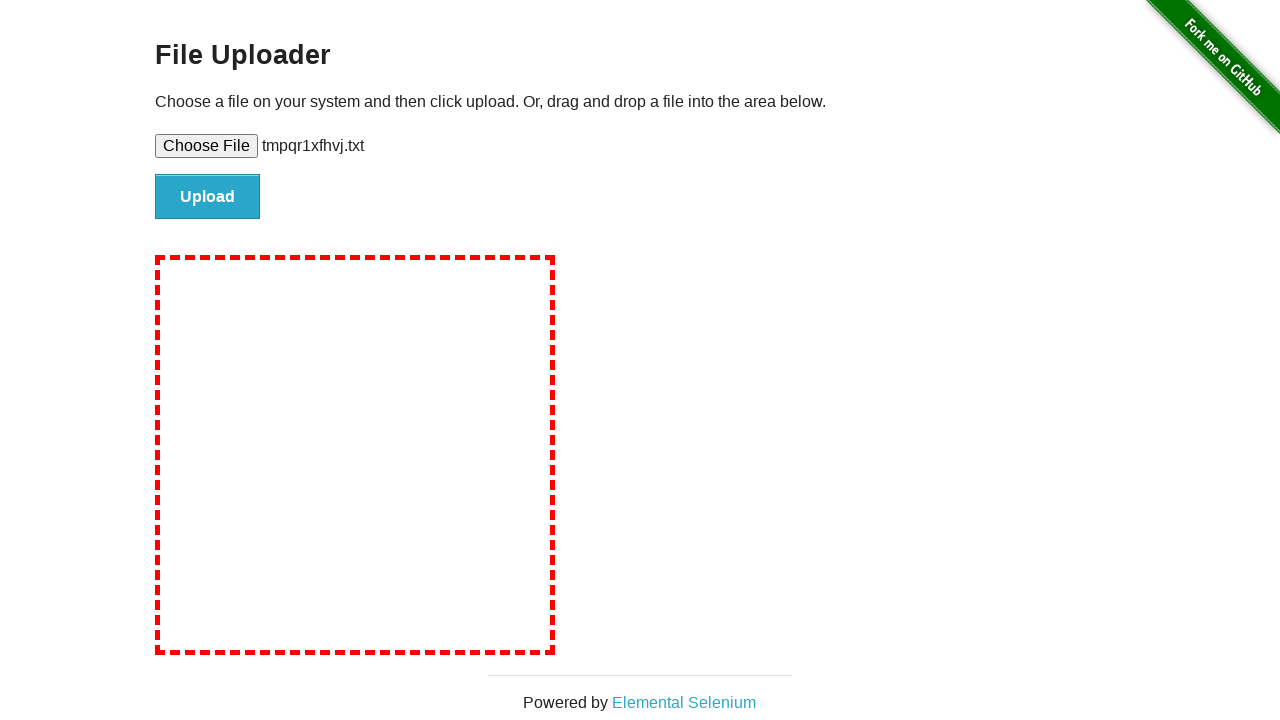

Clicked upload button to submit file at (208, 197) on #file-submit
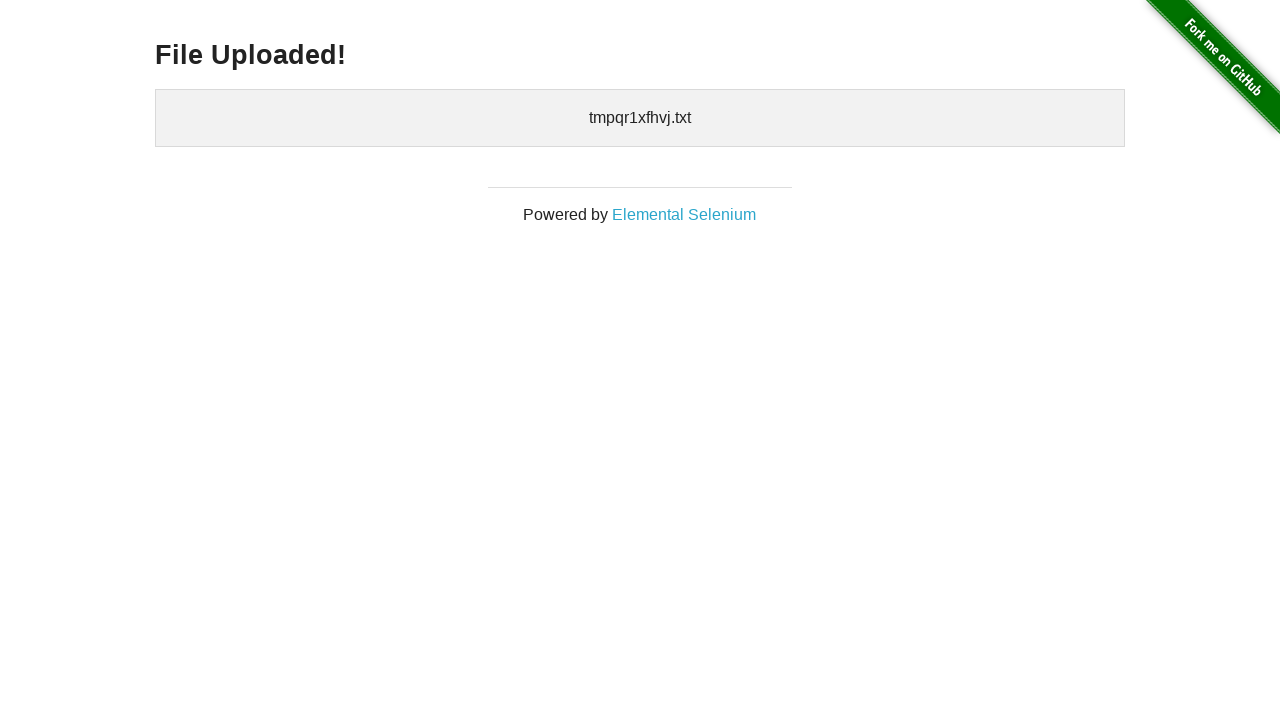

Upload confirmation appeared
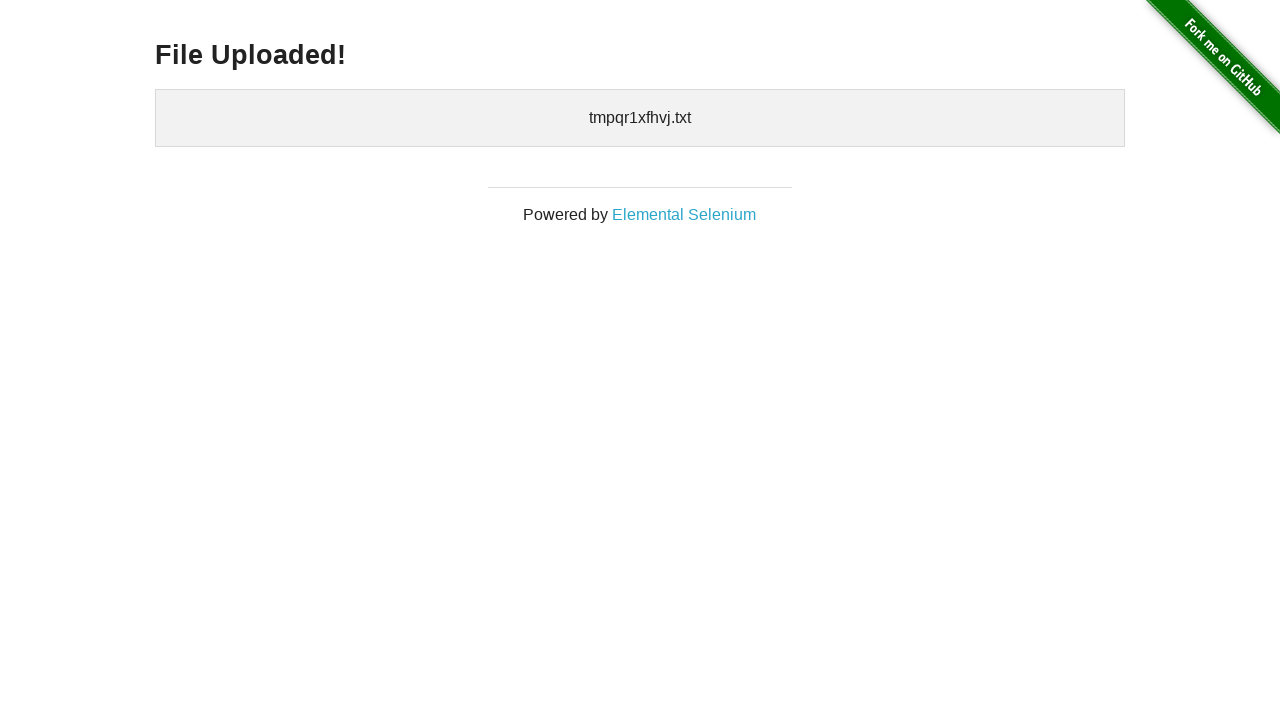

Cleaned up temporary test file
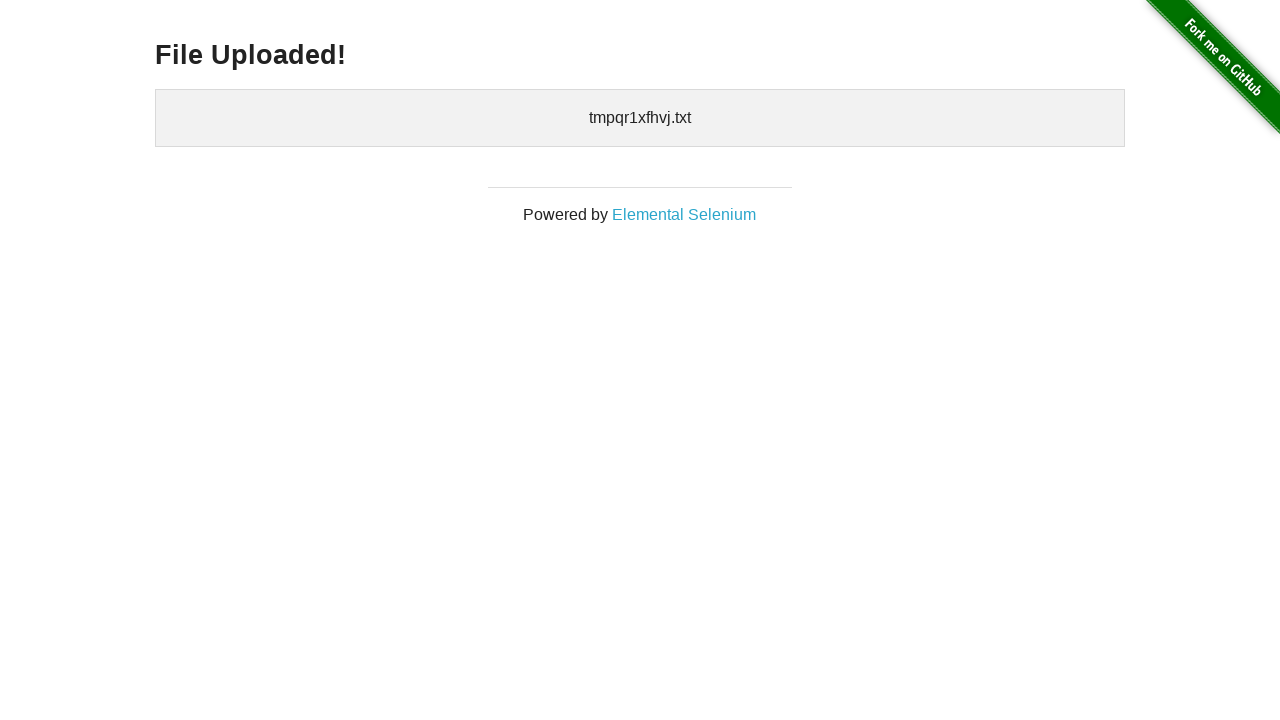

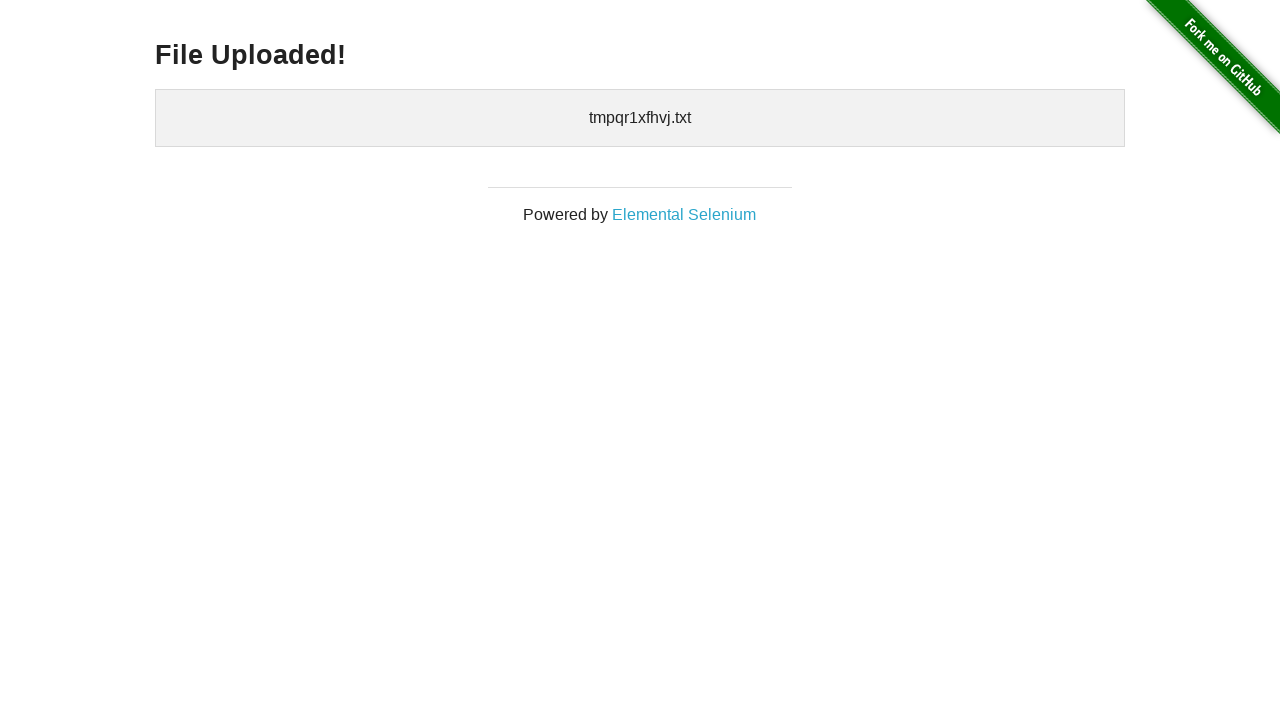